Tests that the currently applied filter is highlighted

Starting URL: https://demo.playwright.dev/todomvc

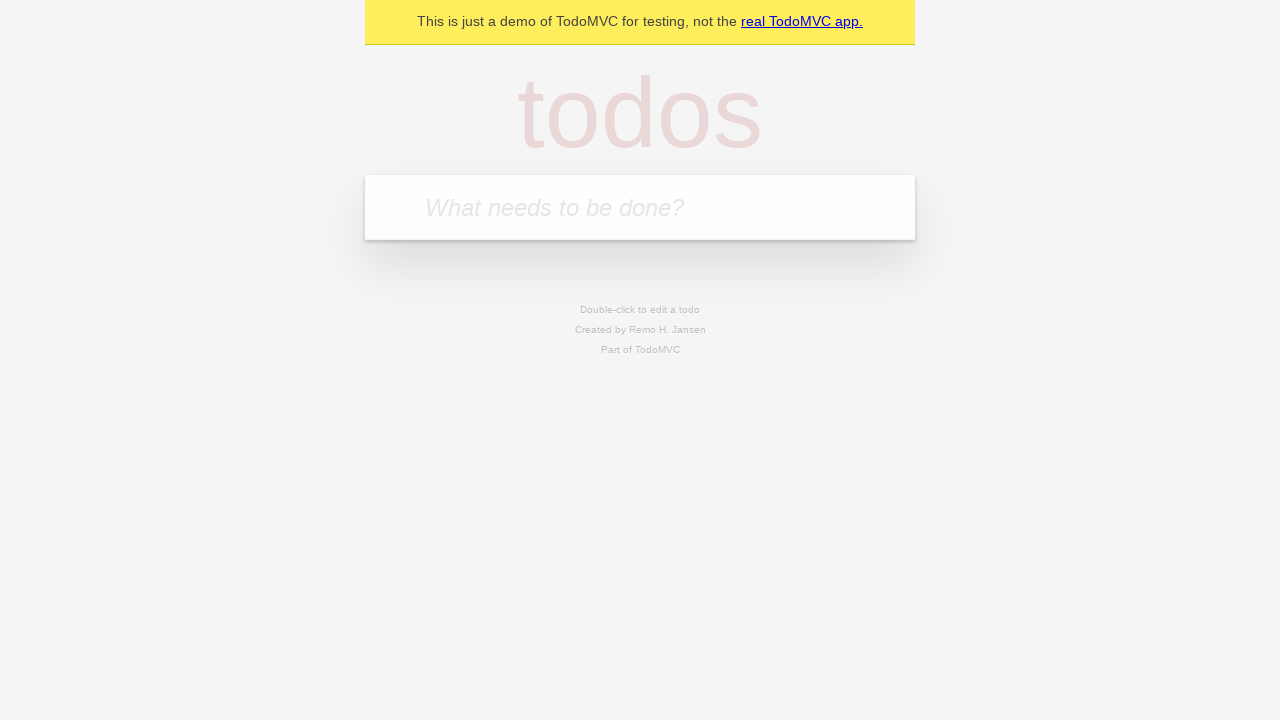

Filled todo input with 'buy some cheese' on internal:attr=[placeholder="What needs to be done?"i]
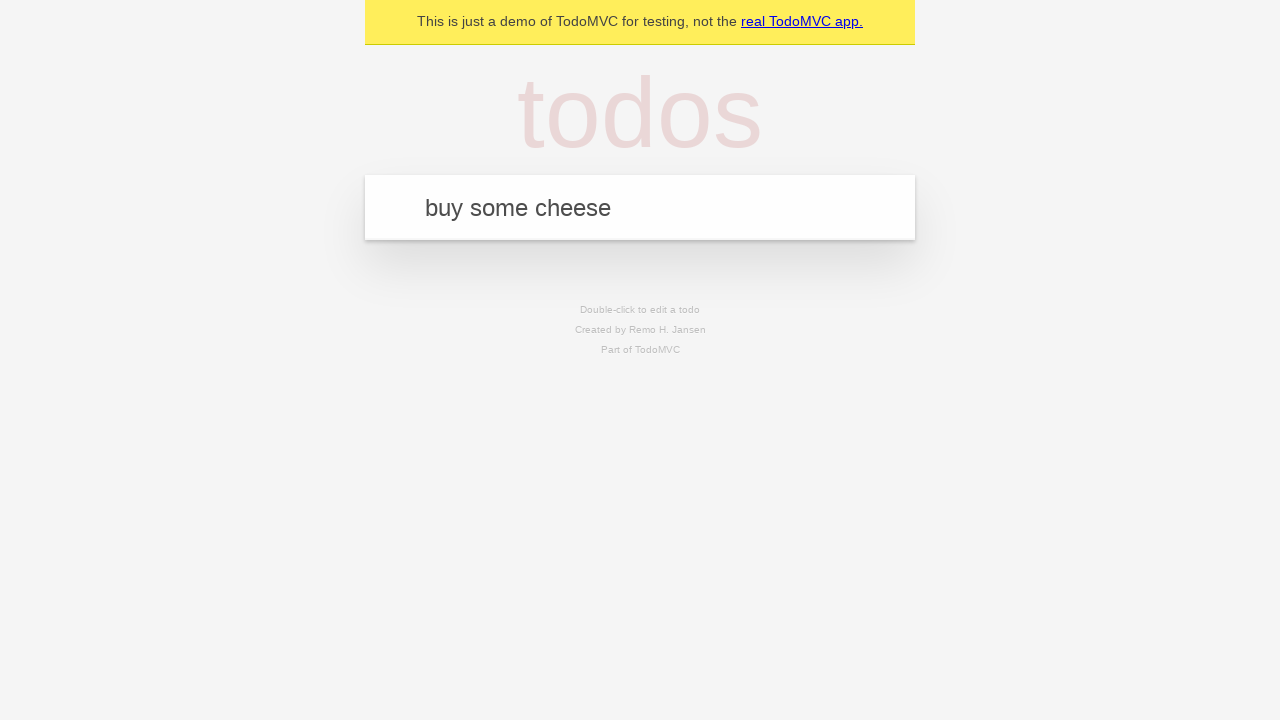

Pressed Enter to add first todo on internal:attr=[placeholder="What needs to be done?"i]
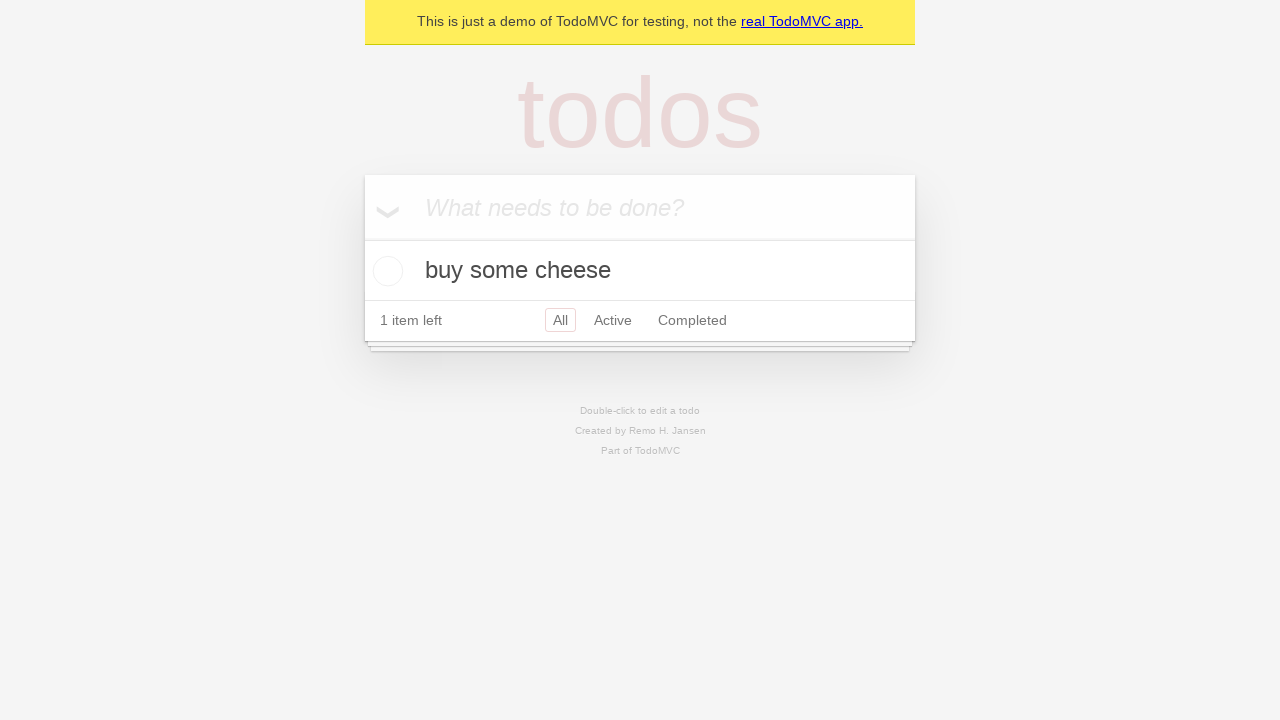

Filled todo input with 'feed the cat' on internal:attr=[placeholder="What needs to be done?"i]
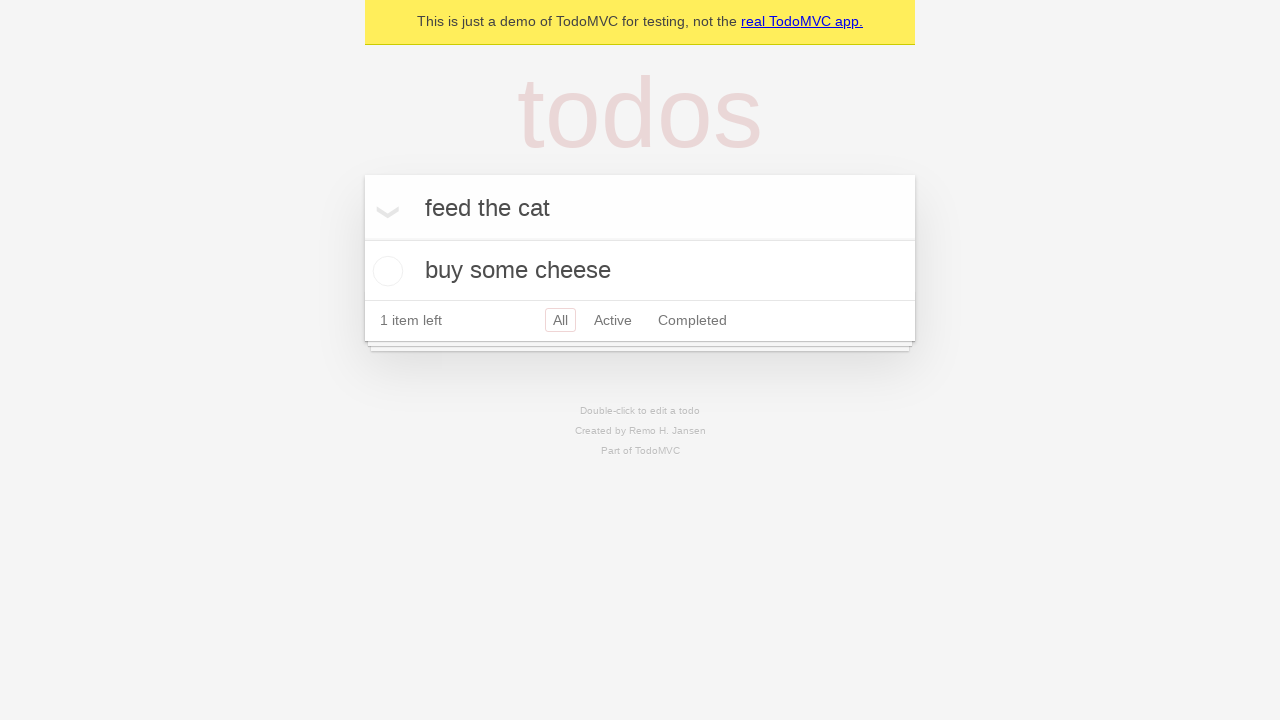

Pressed Enter to add second todo on internal:attr=[placeholder="What needs to be done?"i]
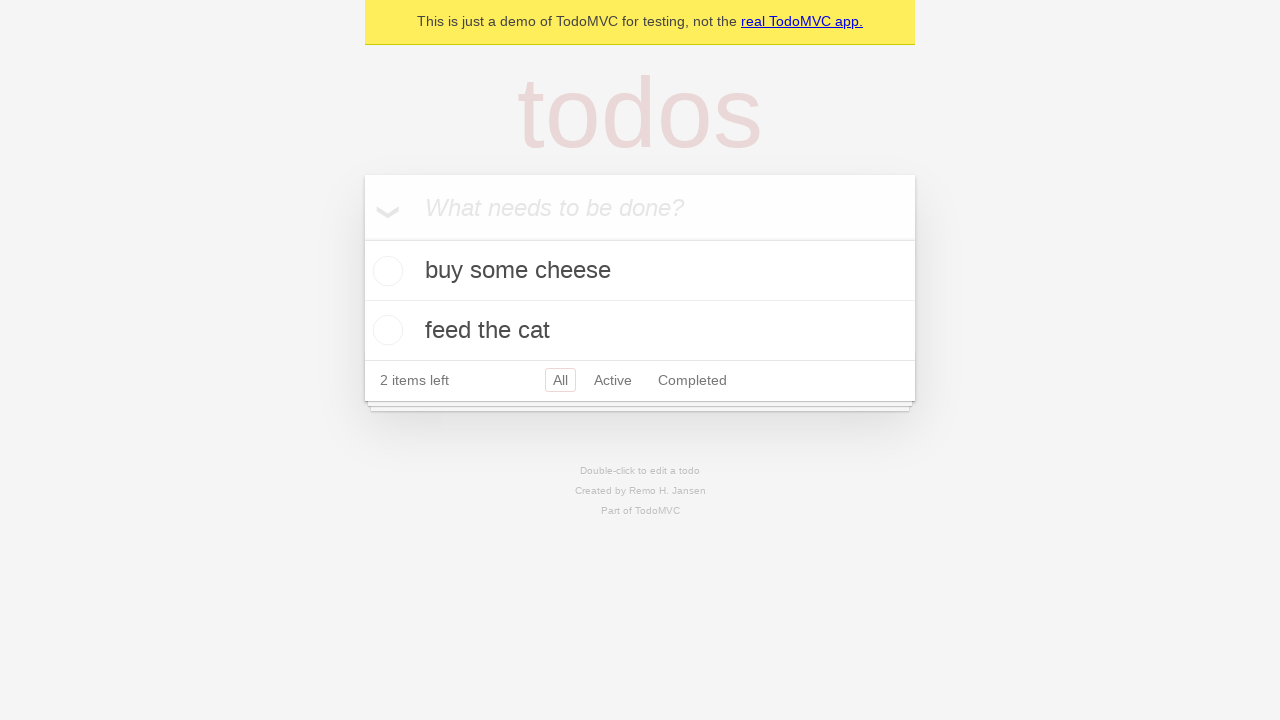

Filled todo input with 'book a doctors appointment' on internal:attr=[placeholder="What needs to be done?"i]
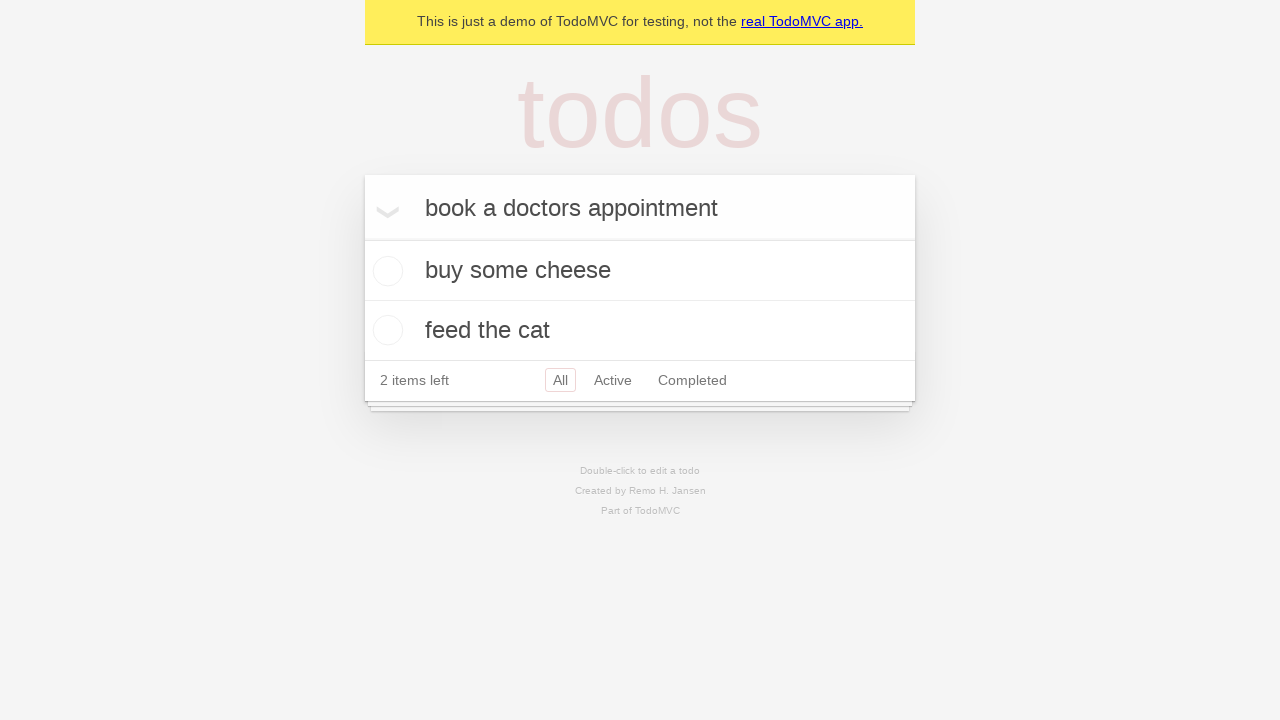

Pressed Enter to add third todo on internal:attr=[placeholder="What needs to be done?"i]
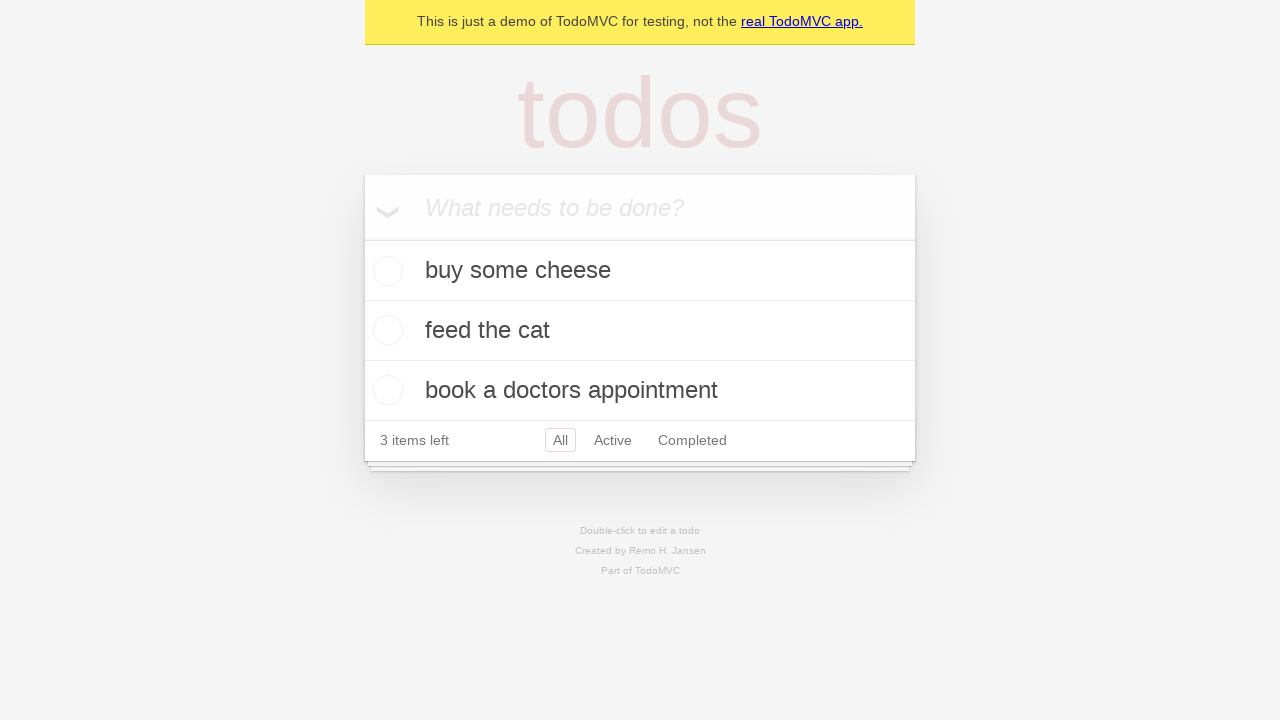

Clicked Active filter link at (613, 440) on internal:role=link[name="Active"i]
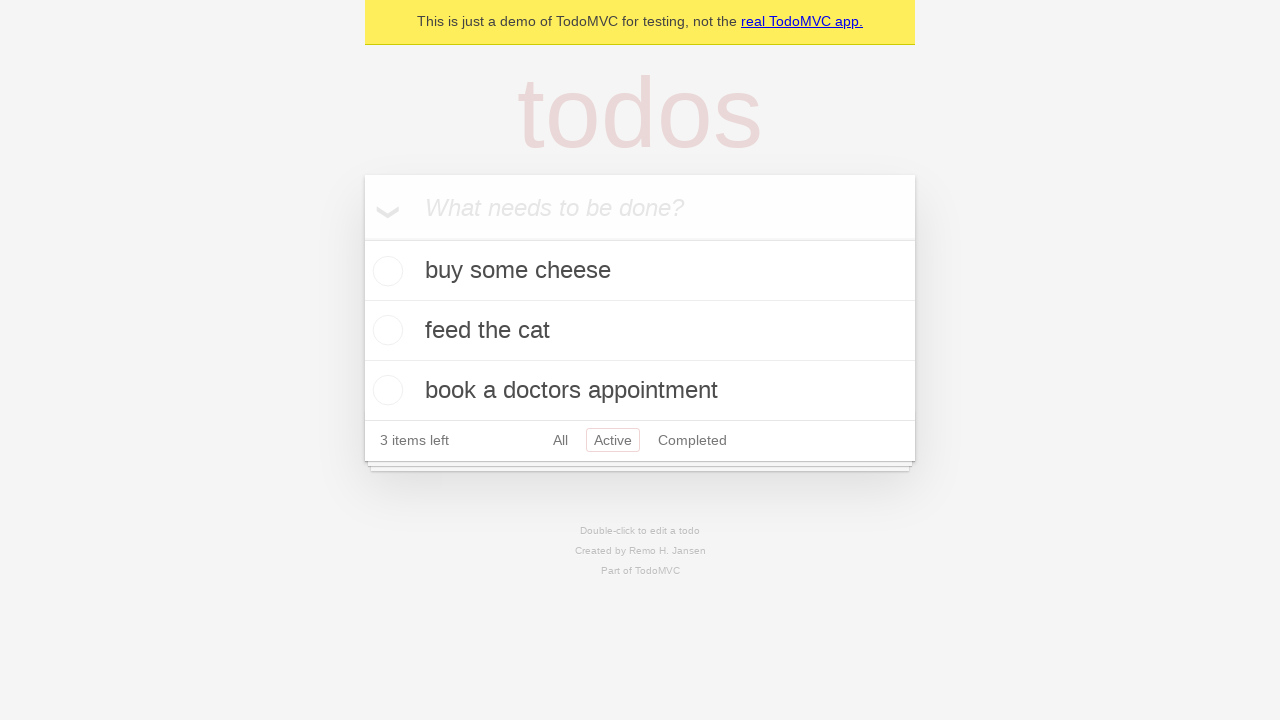

Clicked Completed filter link to verify it is highlighted as currently applied filter at (692, 440) on internal:role=link[name="Completed"i]
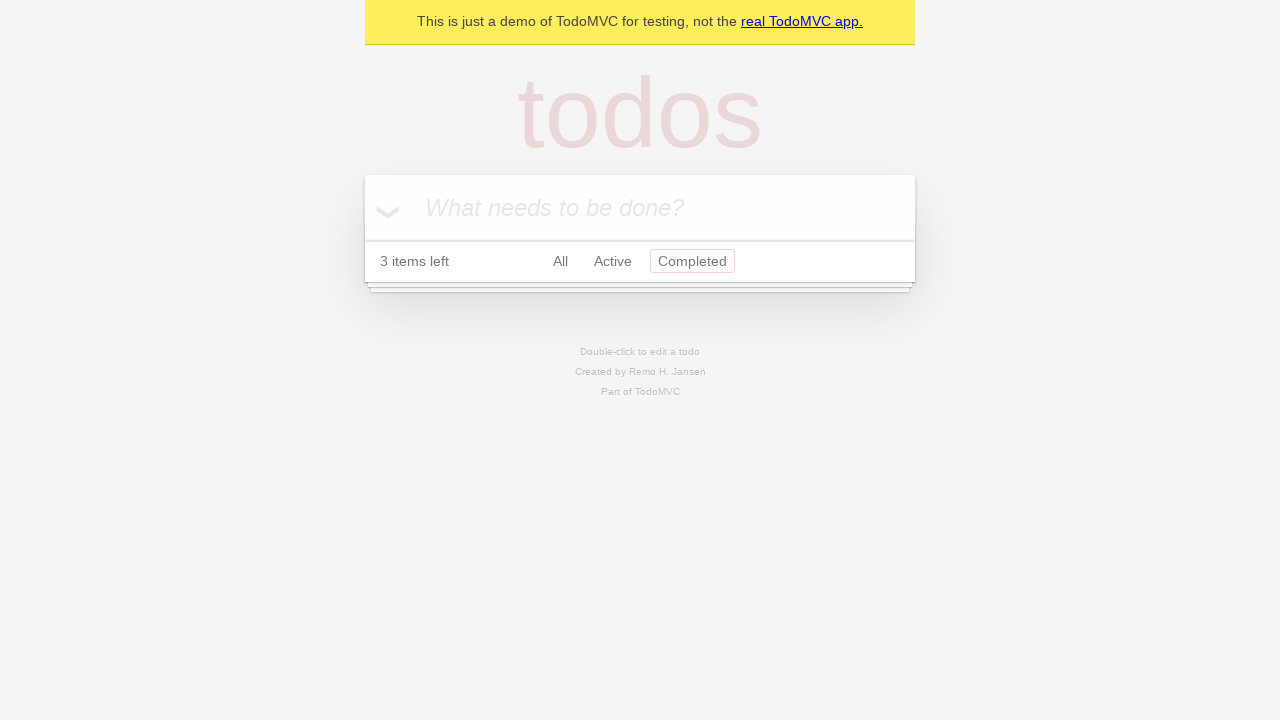

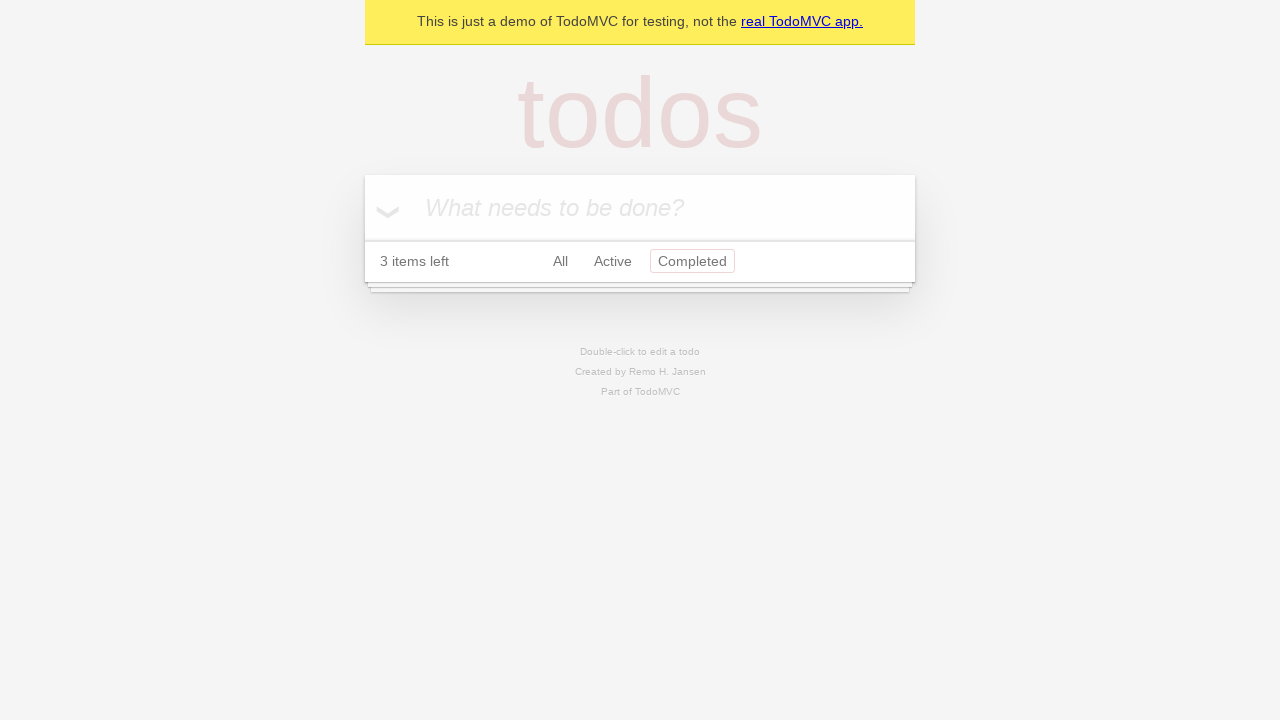